Tests JavaScript alert handling by clicking a button that triggers an alert, accepting the alert, and verifying the result message

Starting URL: https://testcenter.techproeducation.com/index.php?page=javascript-alerts

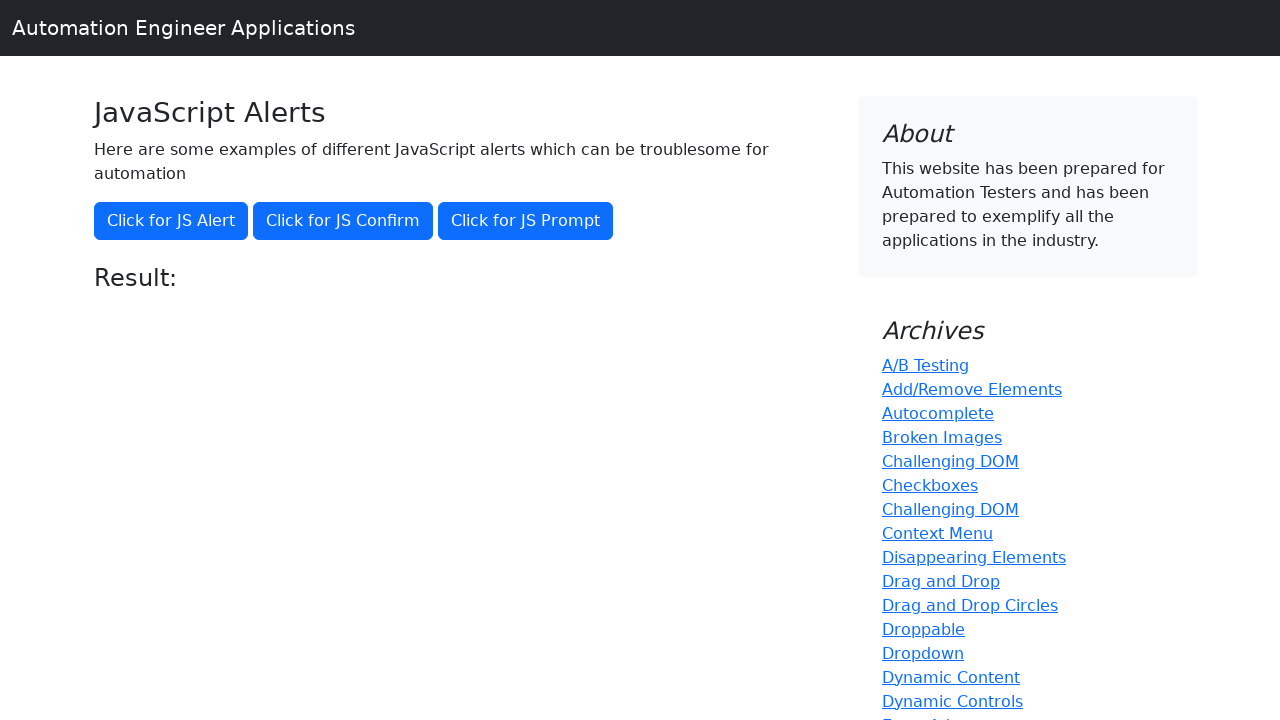

Navigated to JavaScript alerts test page
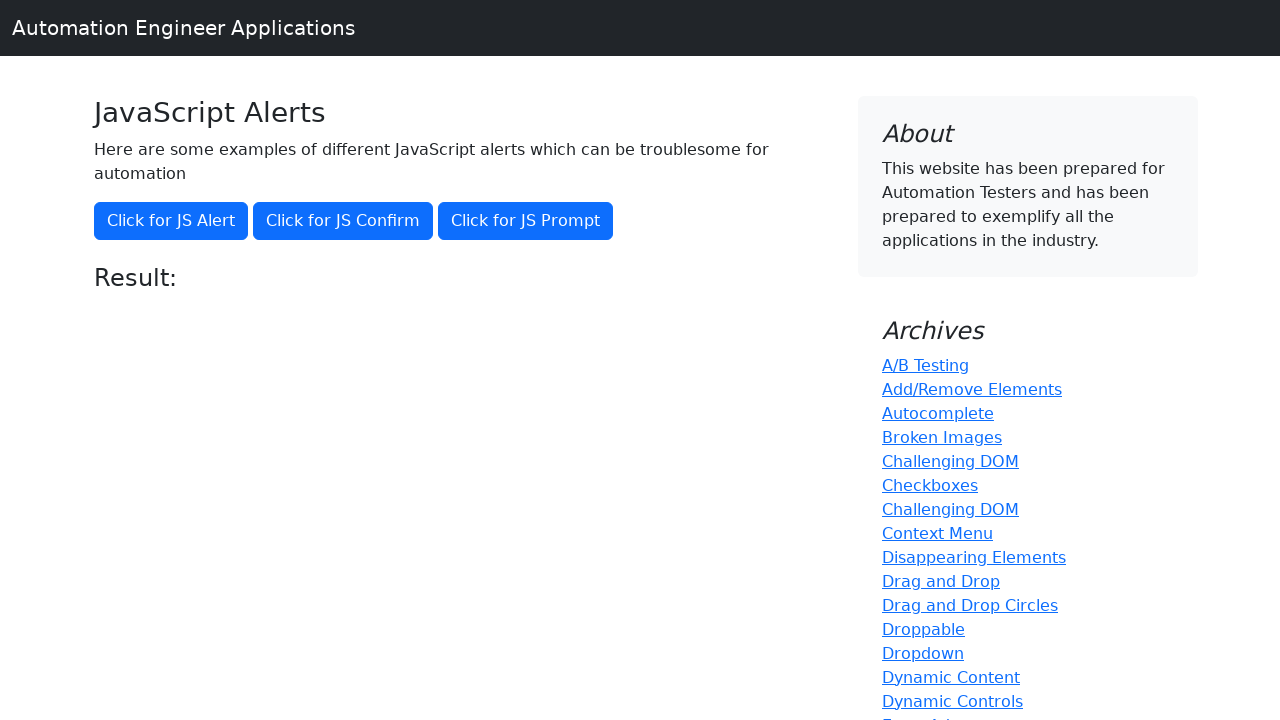

Clicked button to trigger JavaScript alert at (171, 221) on xpath=//button[@onclick='jsAlert()']
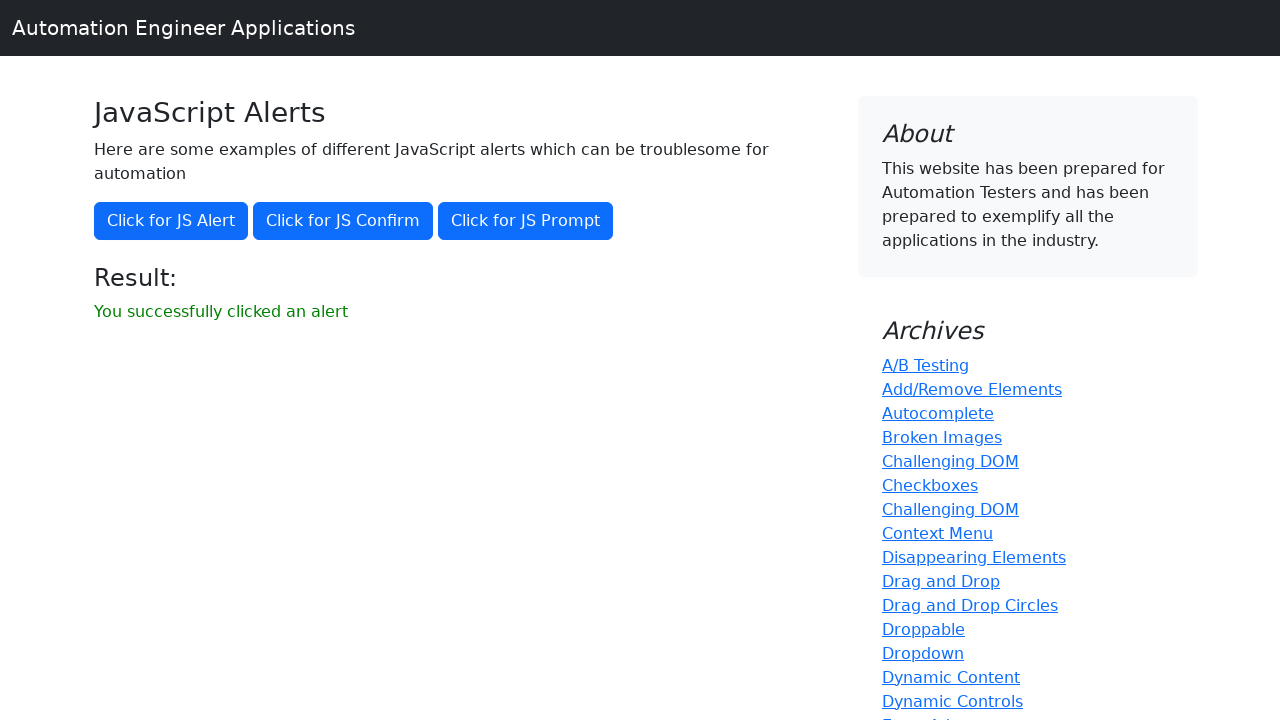

Set up dialog handler to accept alerts
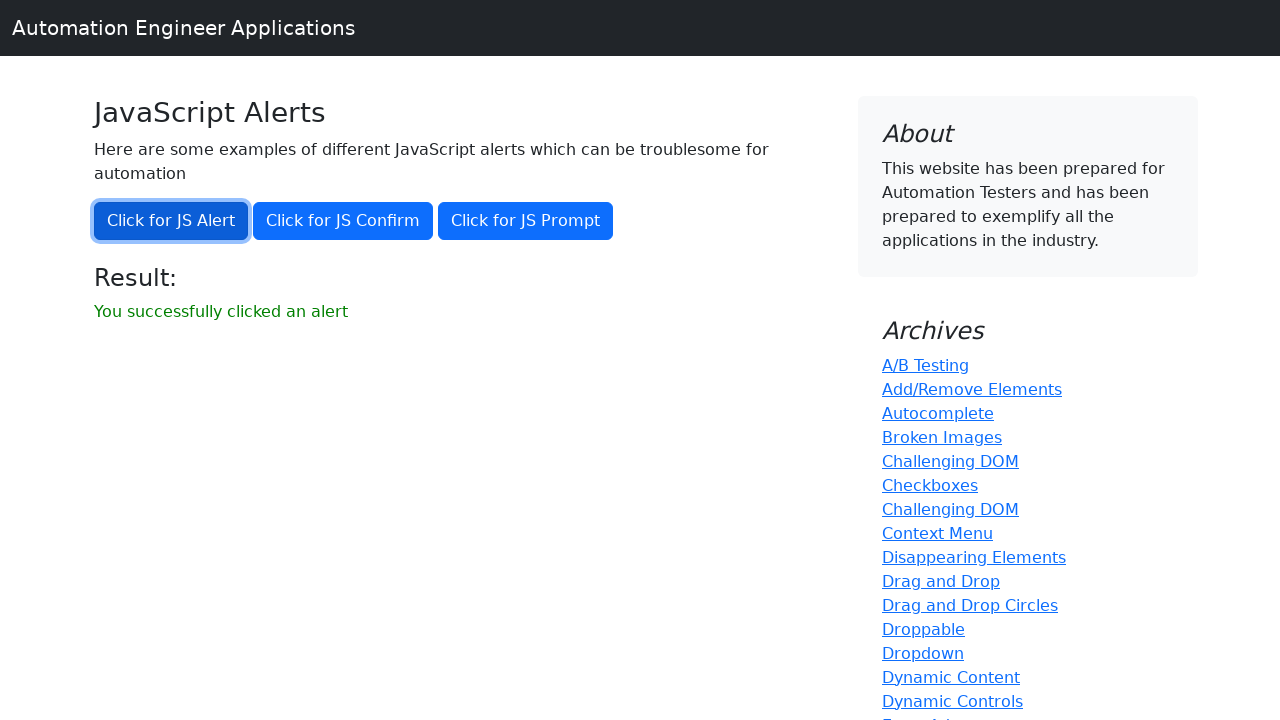

Result message element loaded
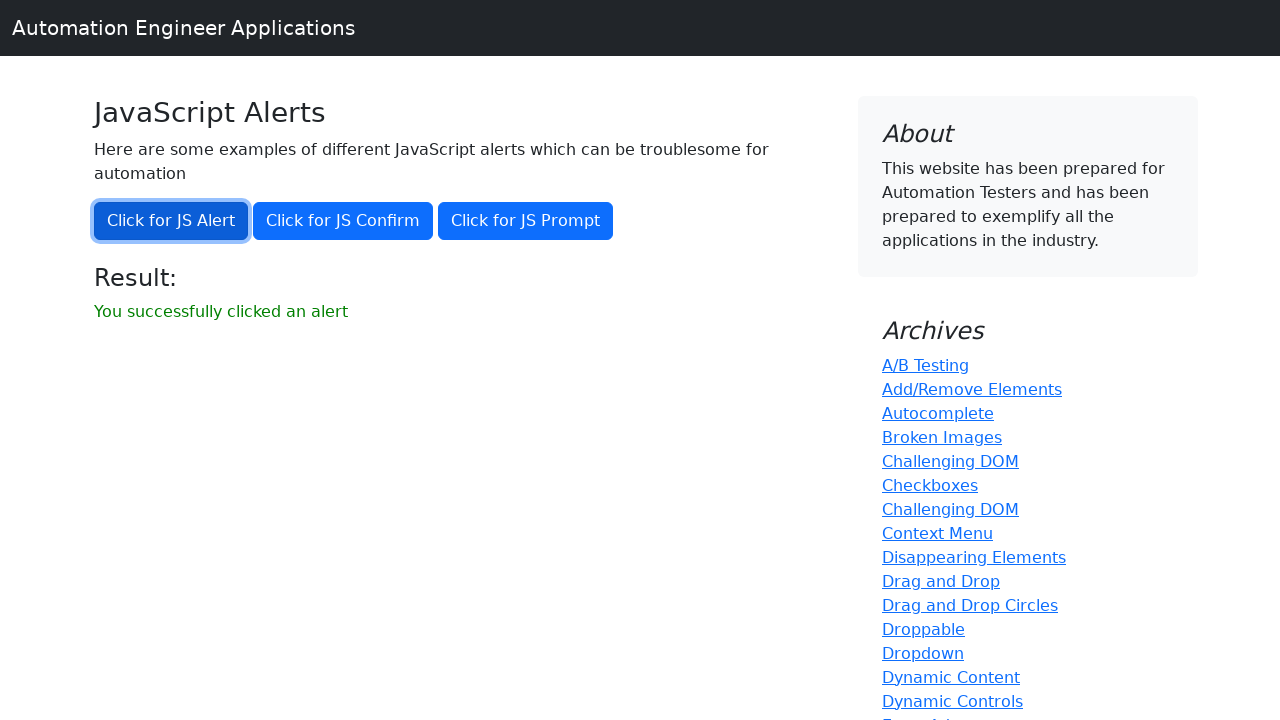

Retrieved result message text: 'You successfully clicked an alert'
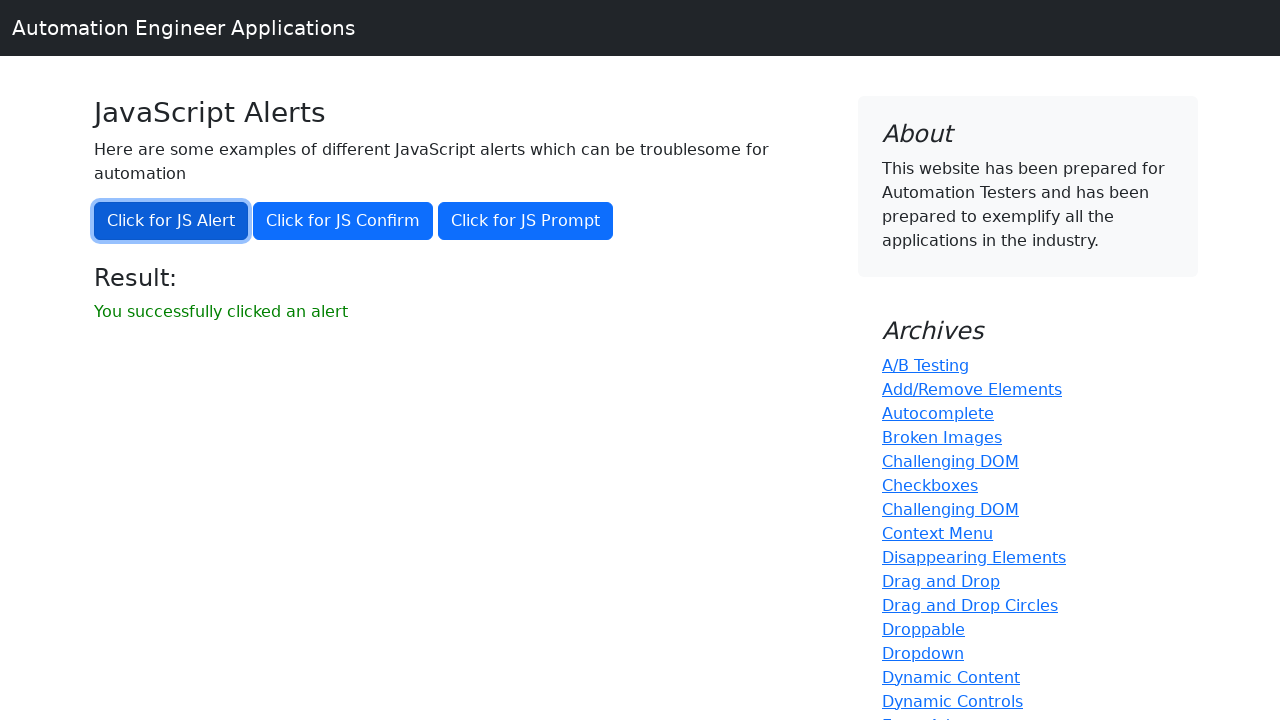

Verified result message matches expected text
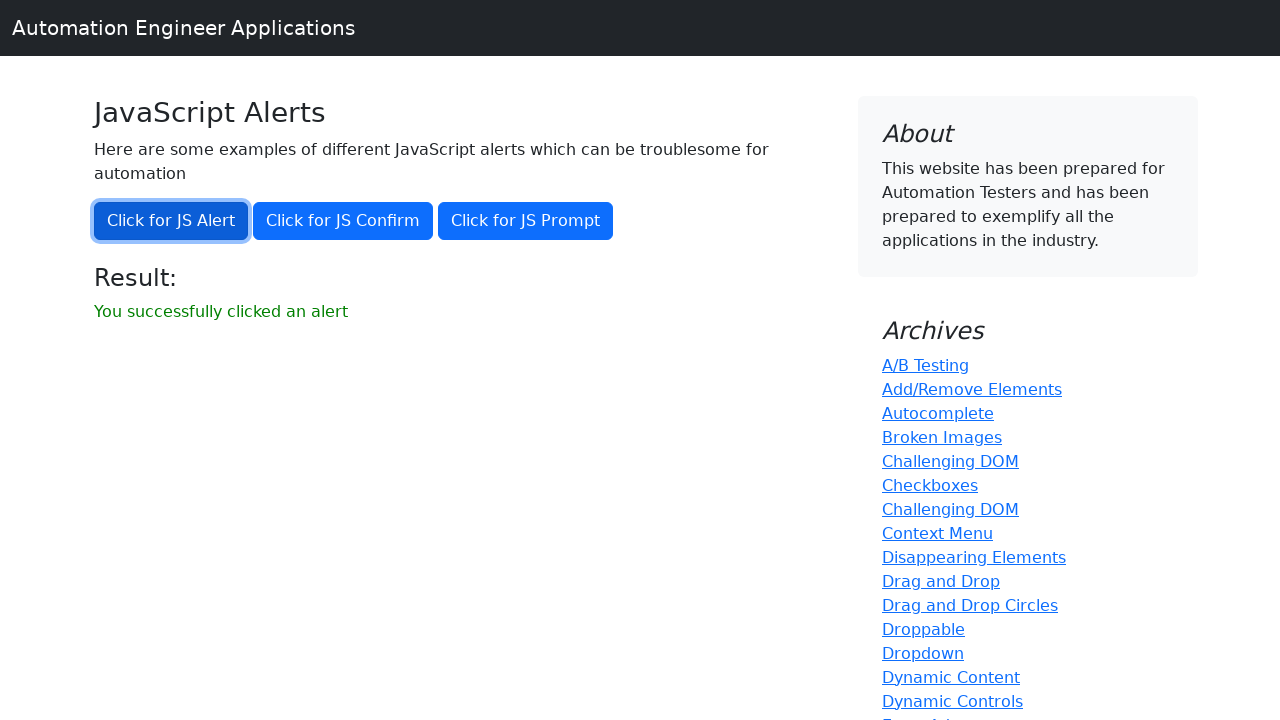

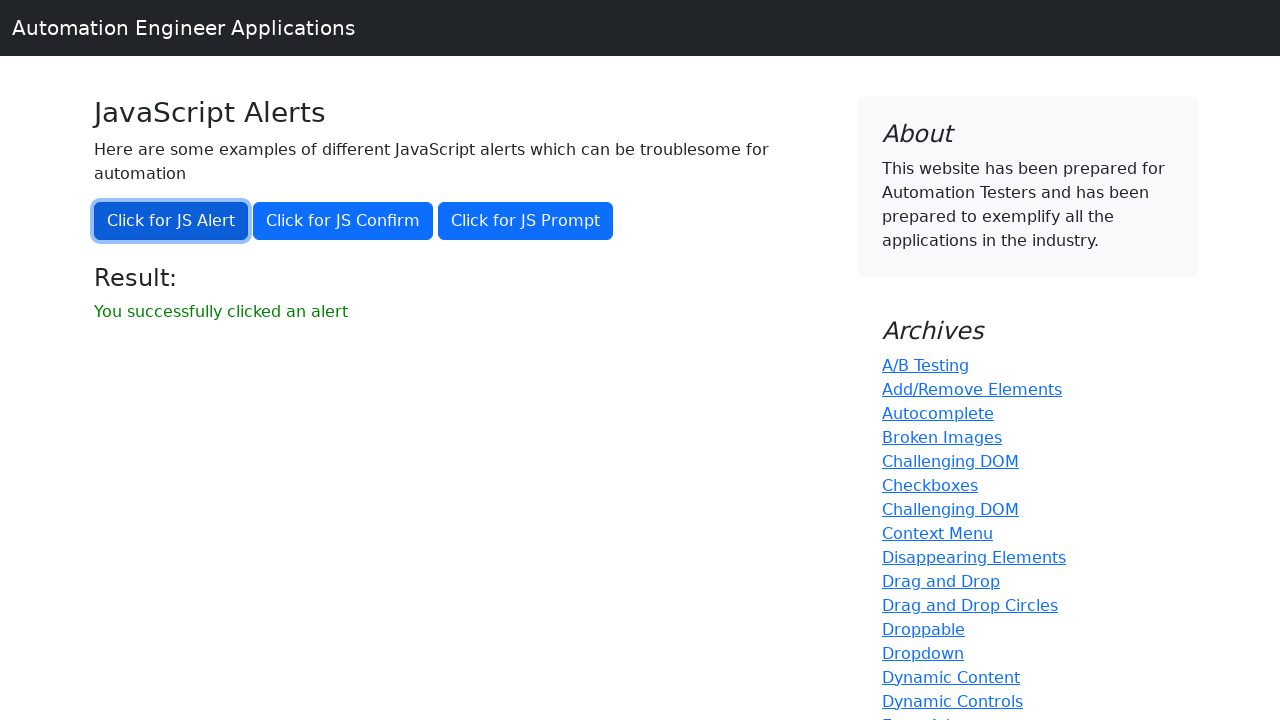